Tests calculator invalid input handling by entering "invalid" as the first number and verifying the result shows invalid input message

Starting URL: https://calculatorhtml.onrender.com/

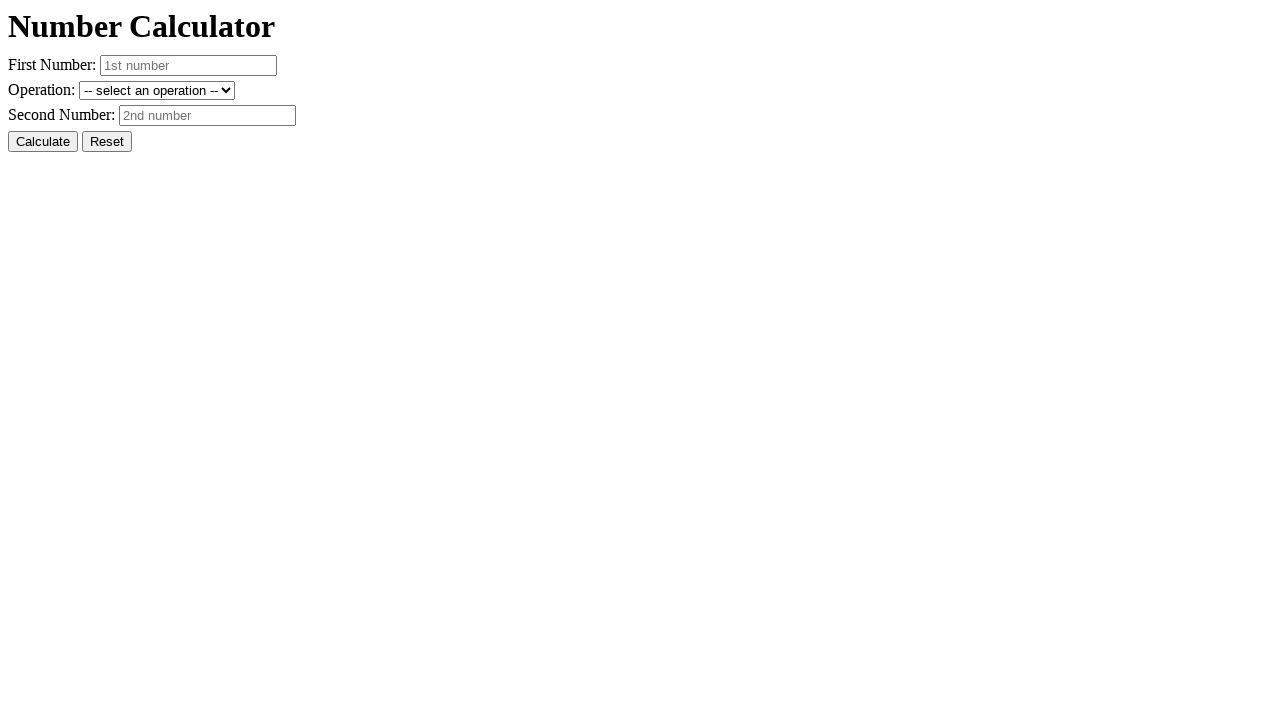

Clicked reset button to clear previous values at (107, 142) on #resetButton
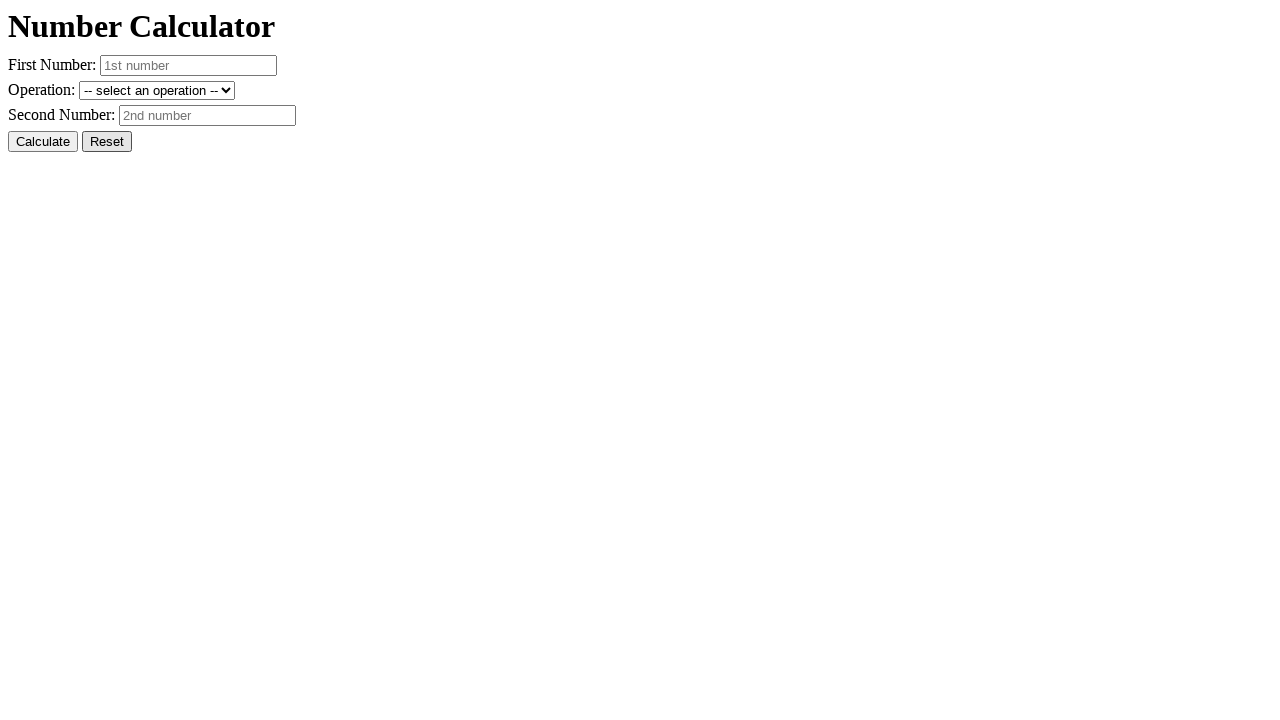

Entered 'invalid' as the first number on #number1
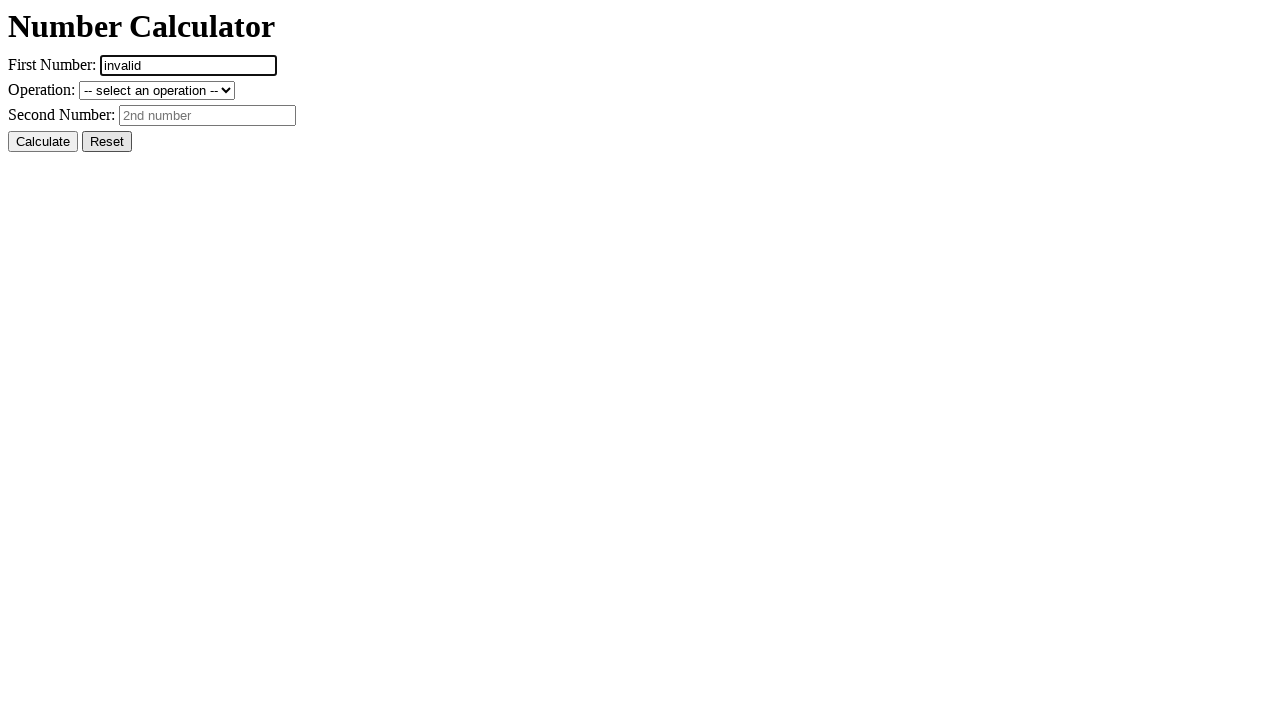

Entered '10' as the second number on #number2
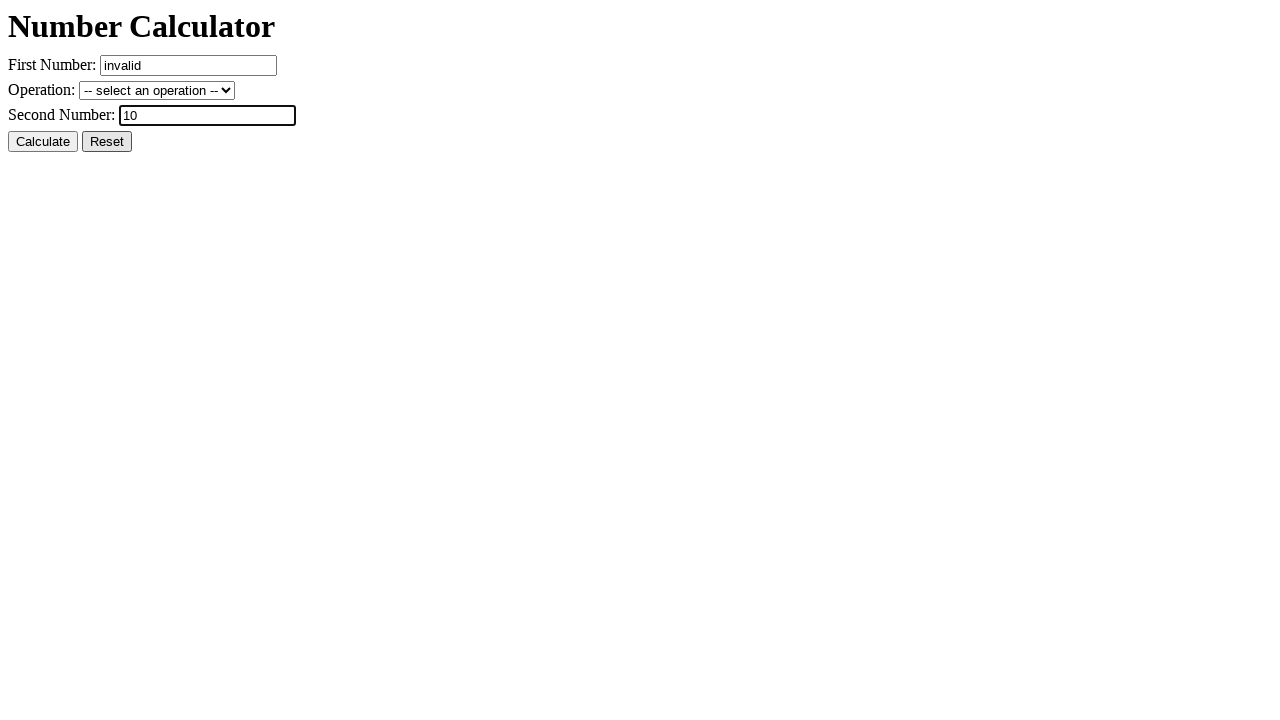

Selected '+ (sum)' operation from dropdown on #operation
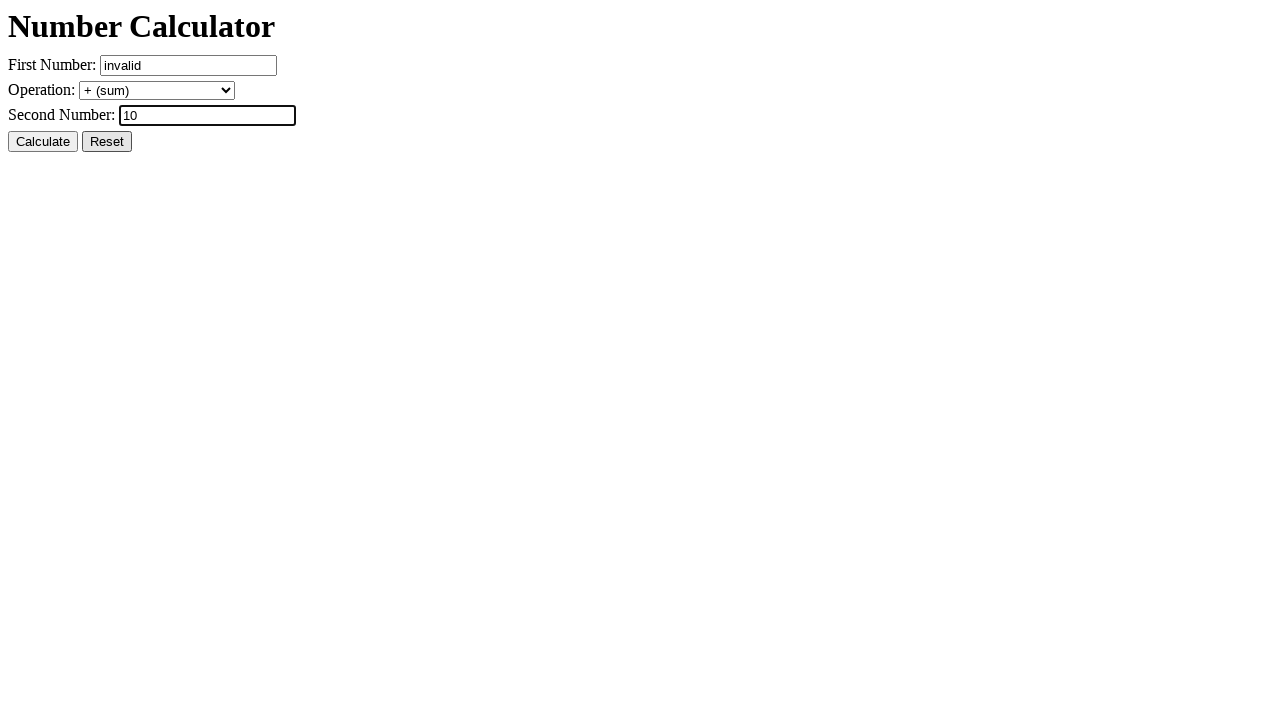

Clicked calculate button at (43, 142) on #calcButton
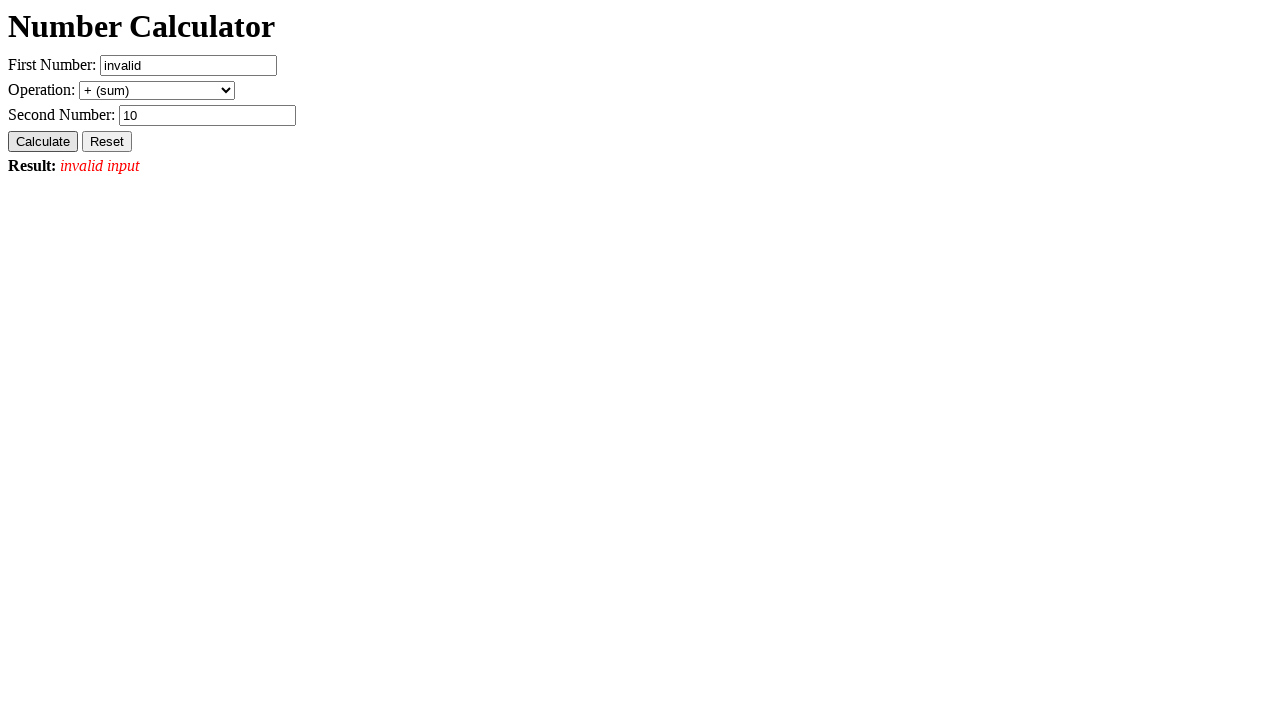

Result element loaded after calculation
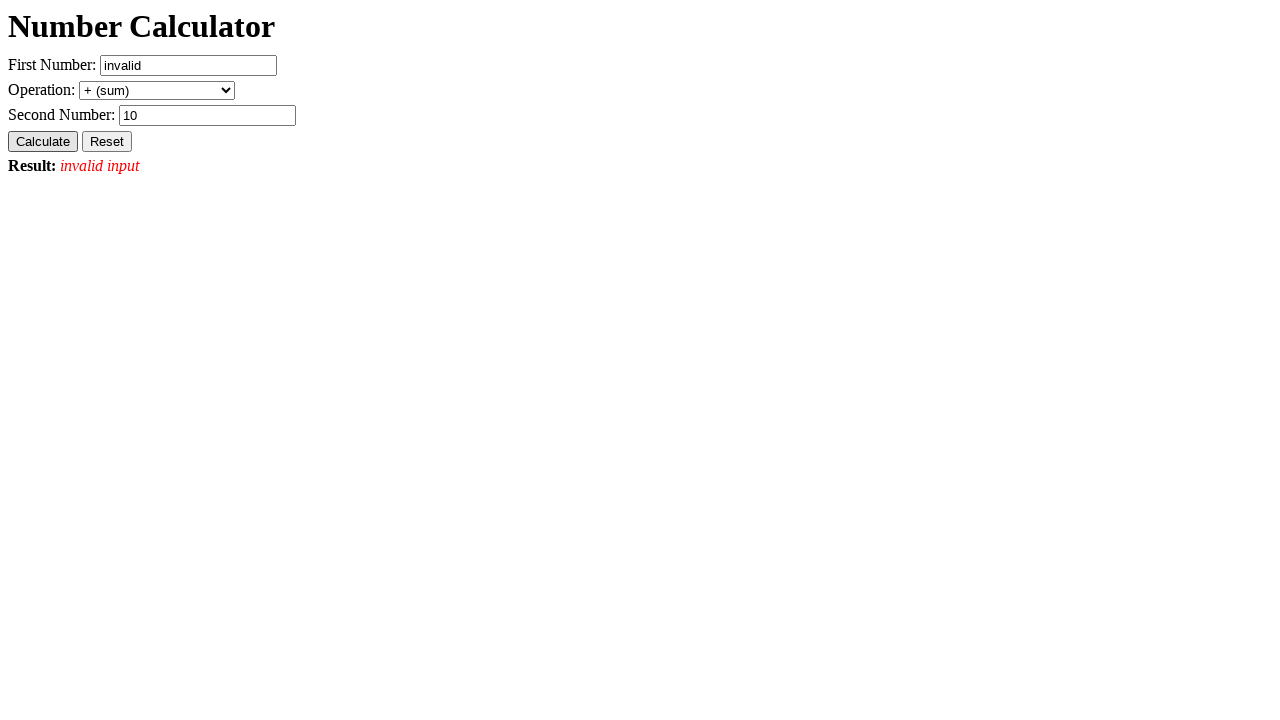

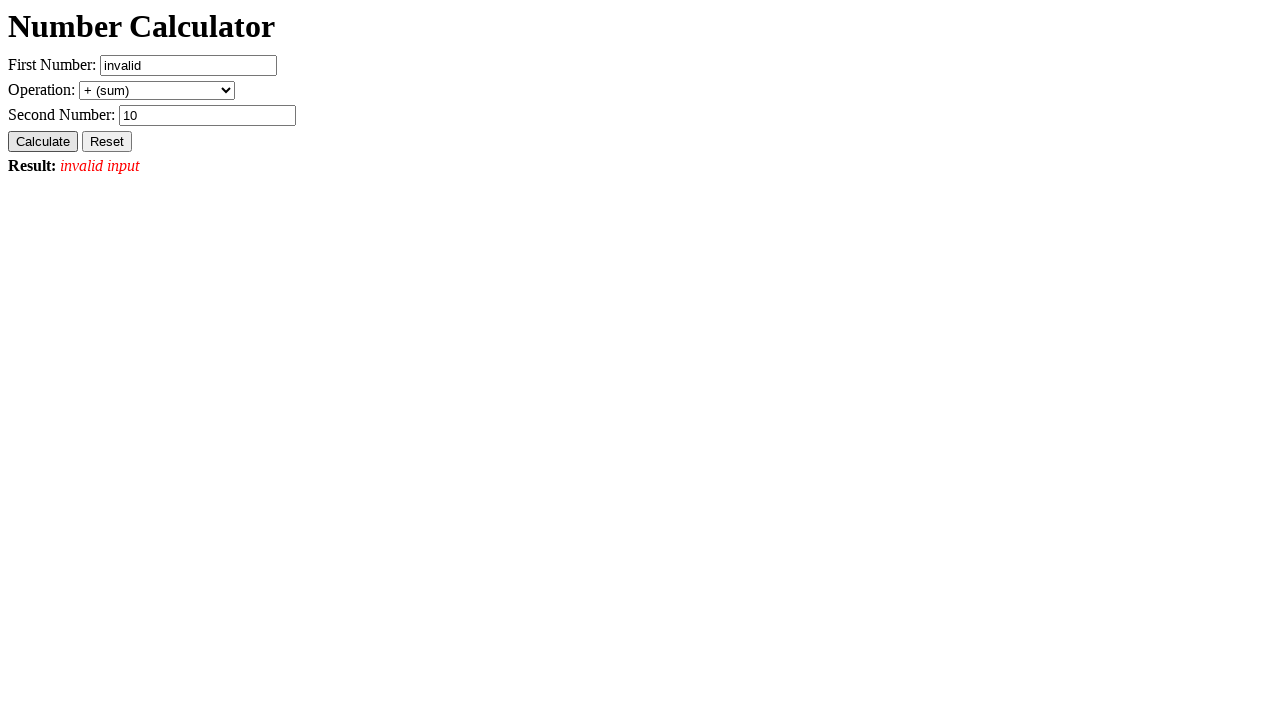